Tests multiple browser window handling by clicking a link to open a new window, switching to that window, and verifying the content displays "New Window" text.

Starting URL: http://the-internet.herokuapp.com/windows

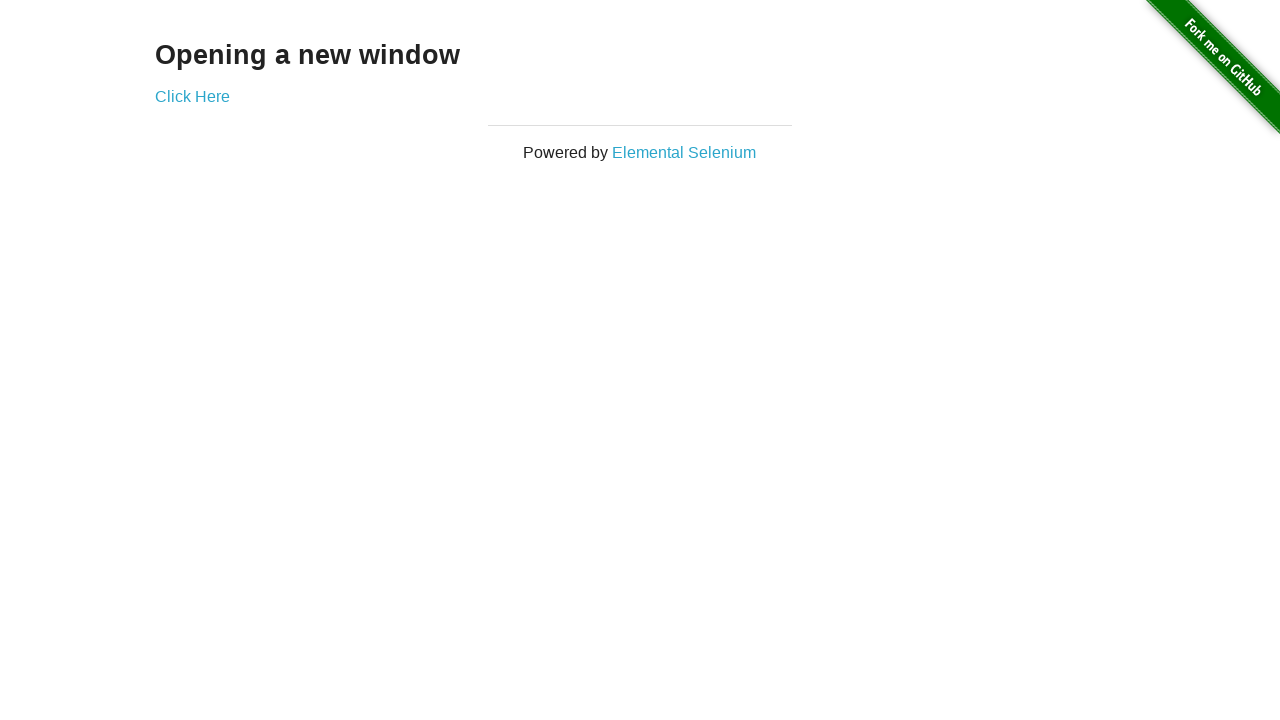

Clicked 'Click Here' link to open new window at (192, 96) on text=Click Here
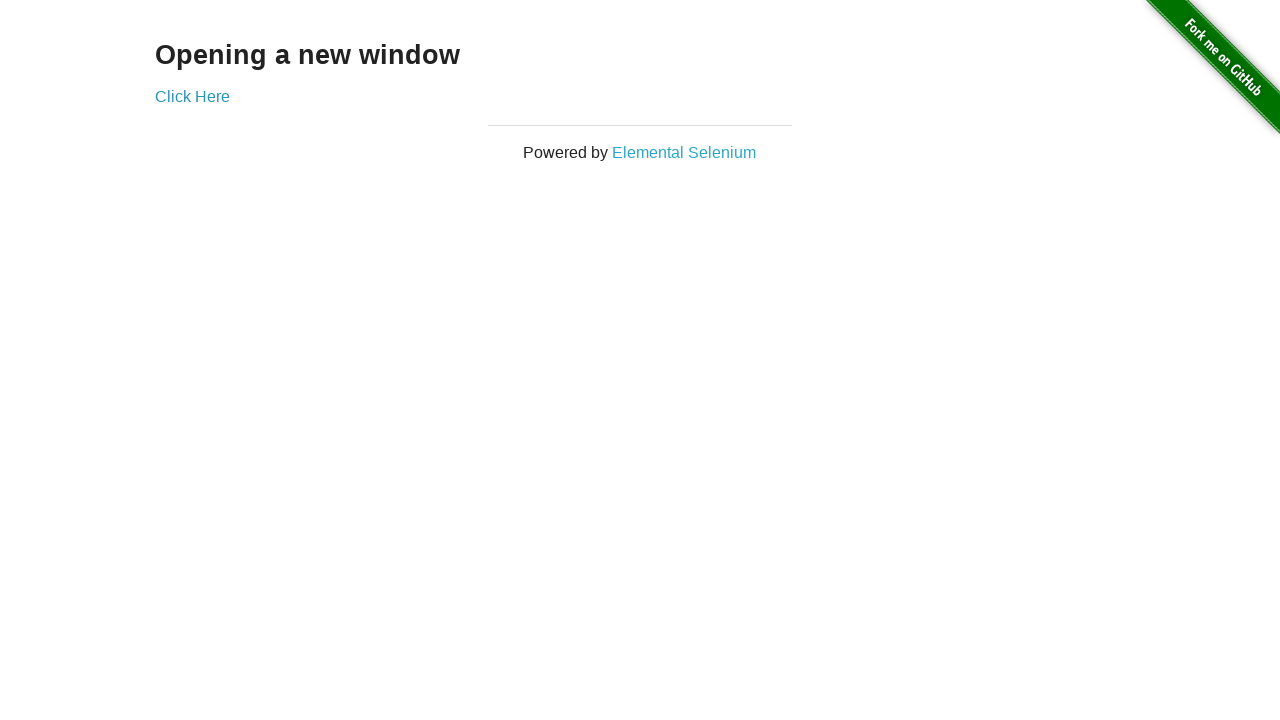

Captured new window handle
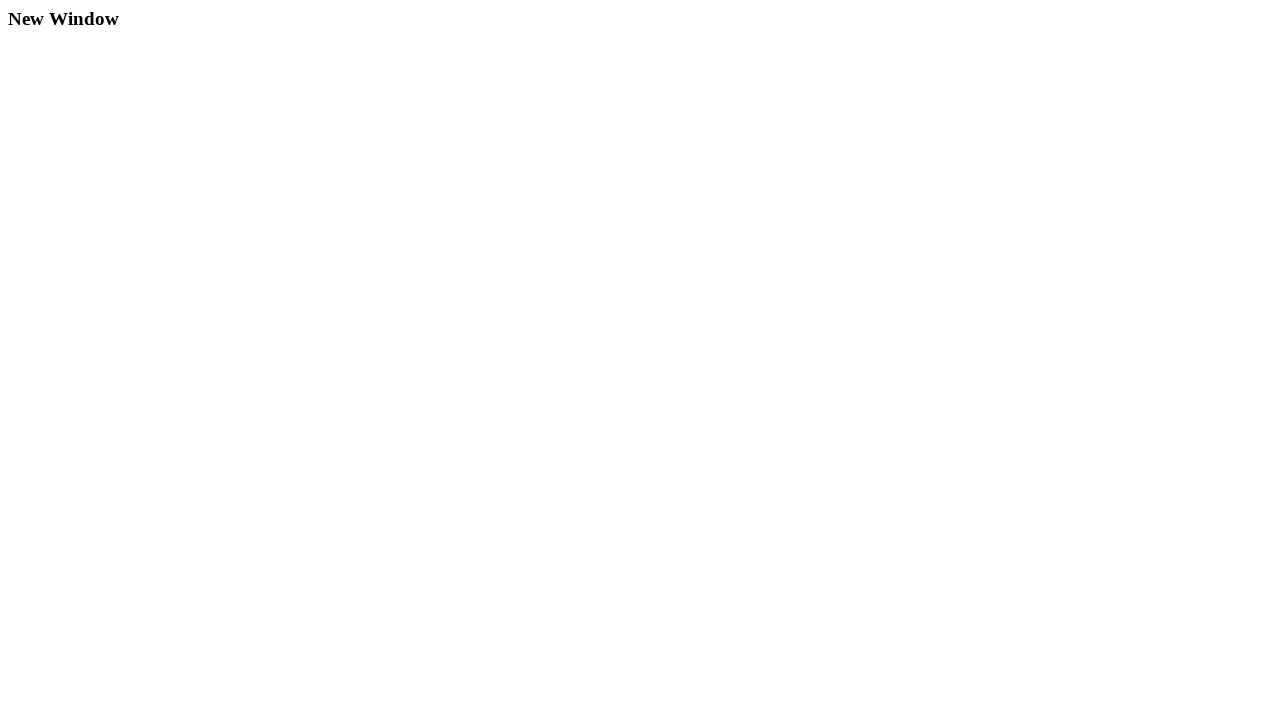

New window page loaded completely
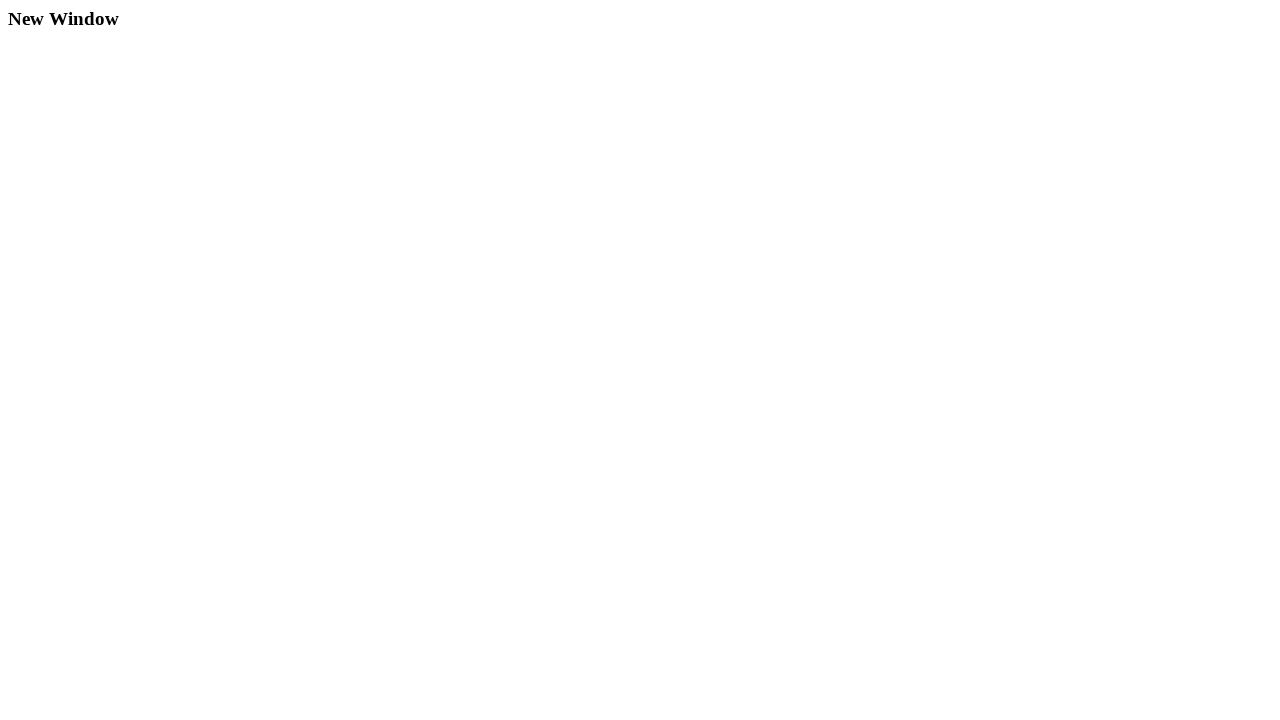

Retrieved heading text from new window
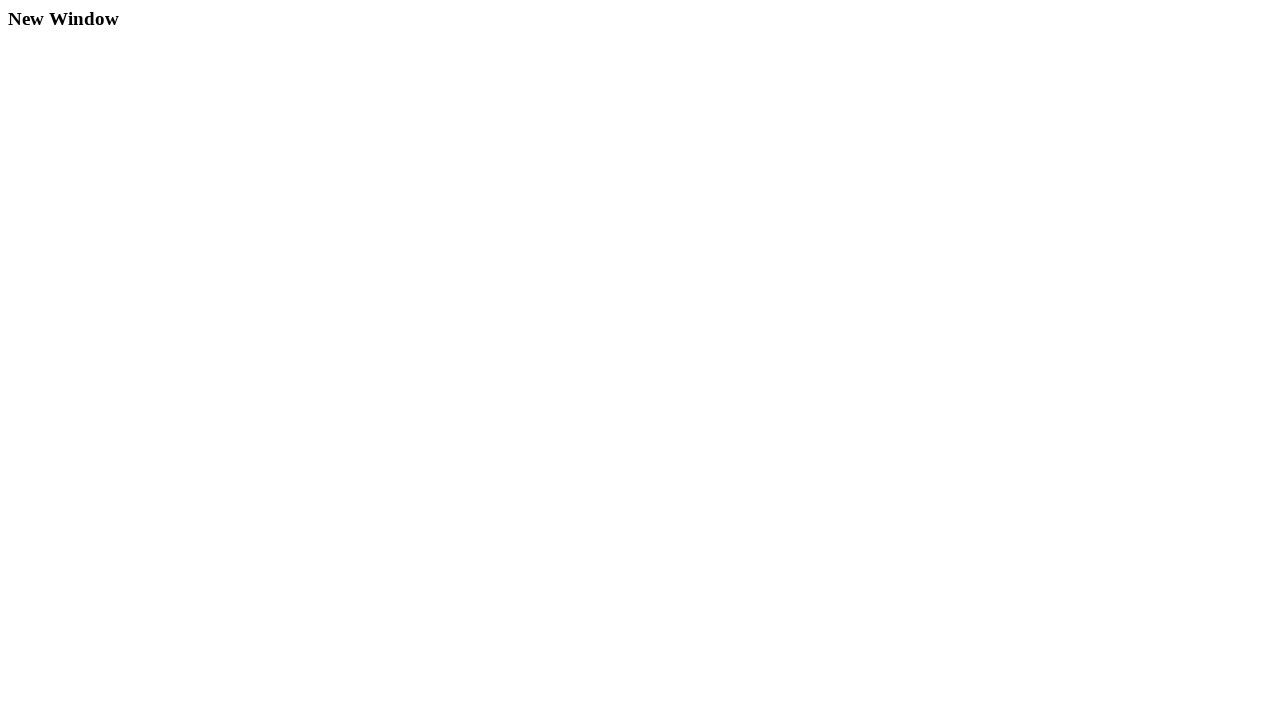

Verified new window displays 'New Window' text
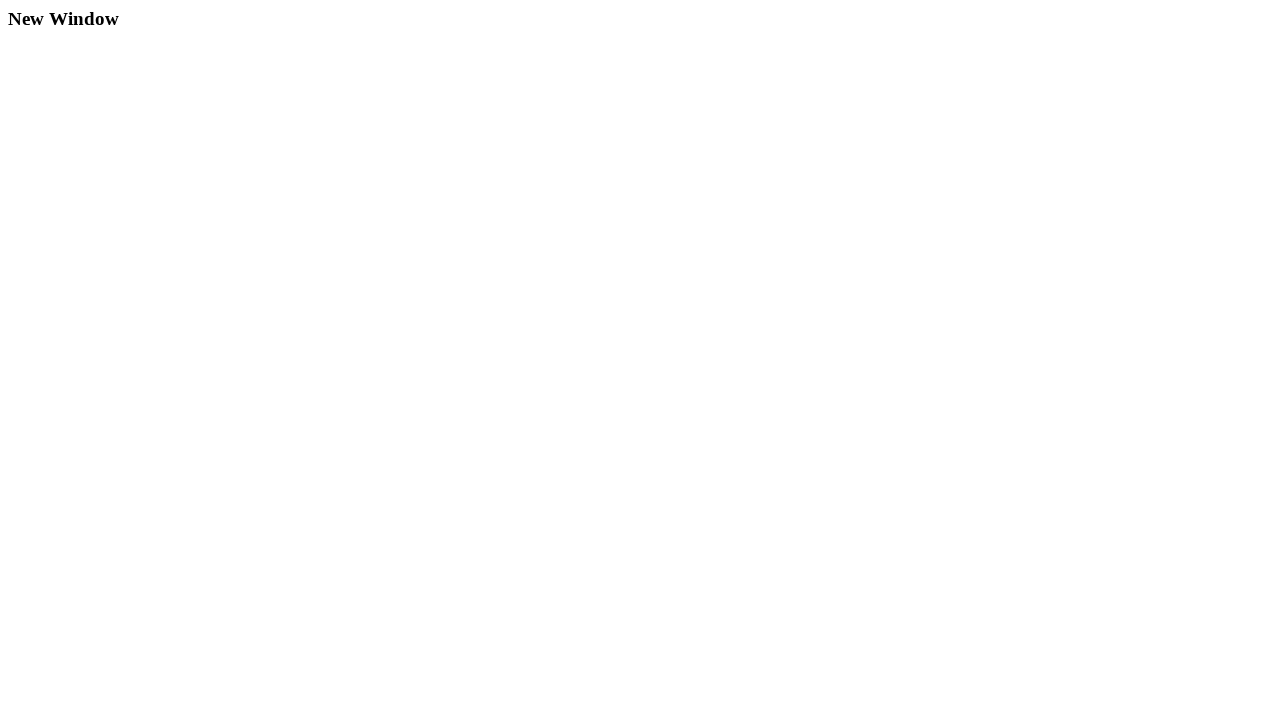

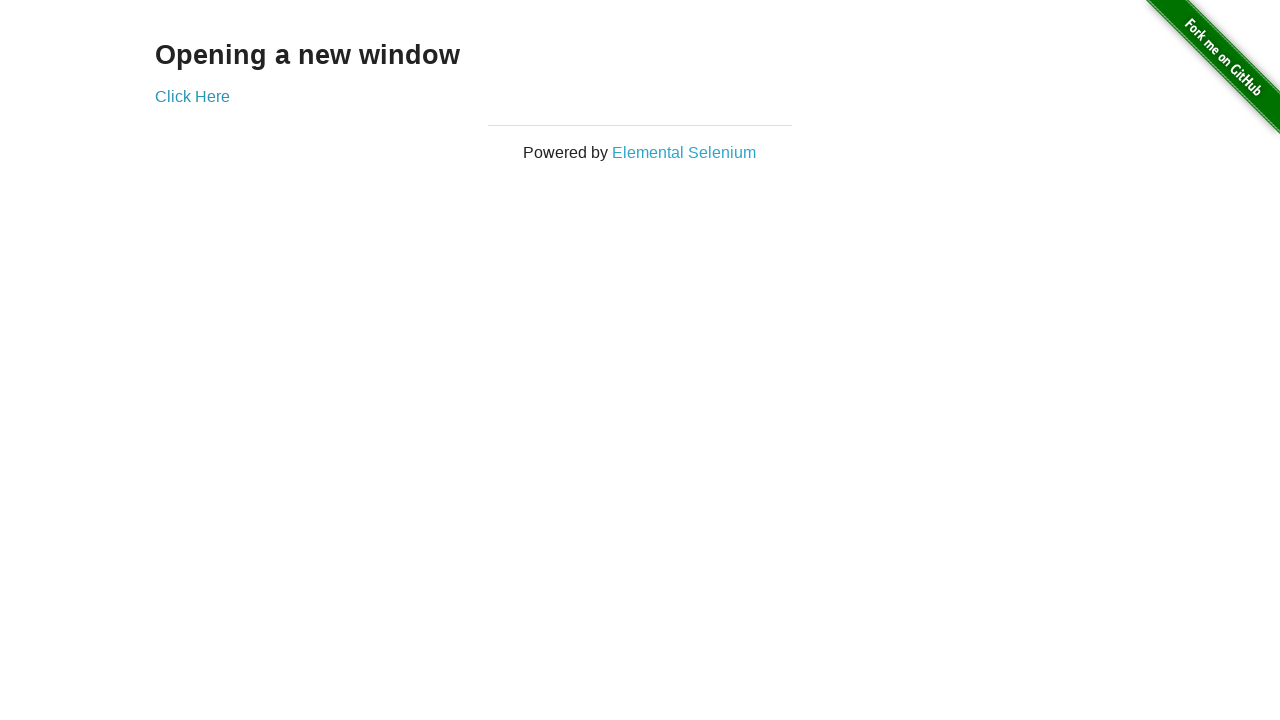